Tests the registration page by filling in the first name field with a sample value

Starting URL: https://awesomeqa.com/ui/index.php?route=account/register

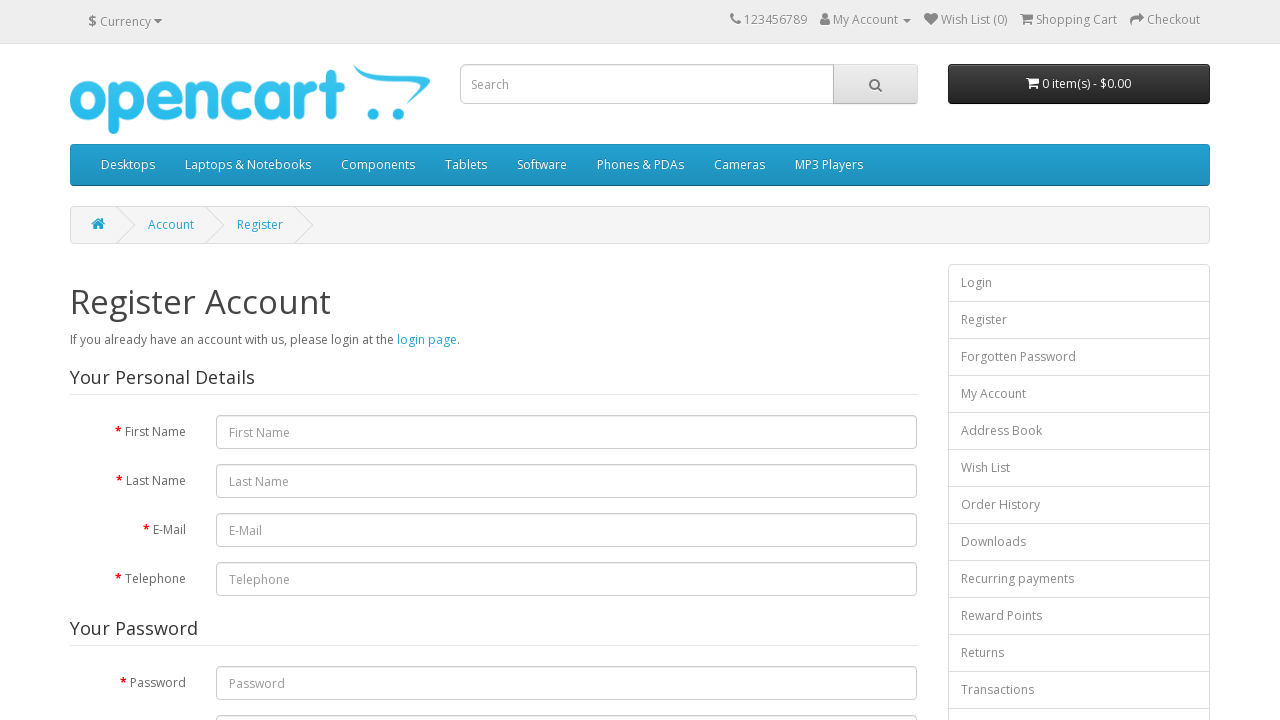

Filled first name field with 'Ankitha' on input[placeholder='First Name']
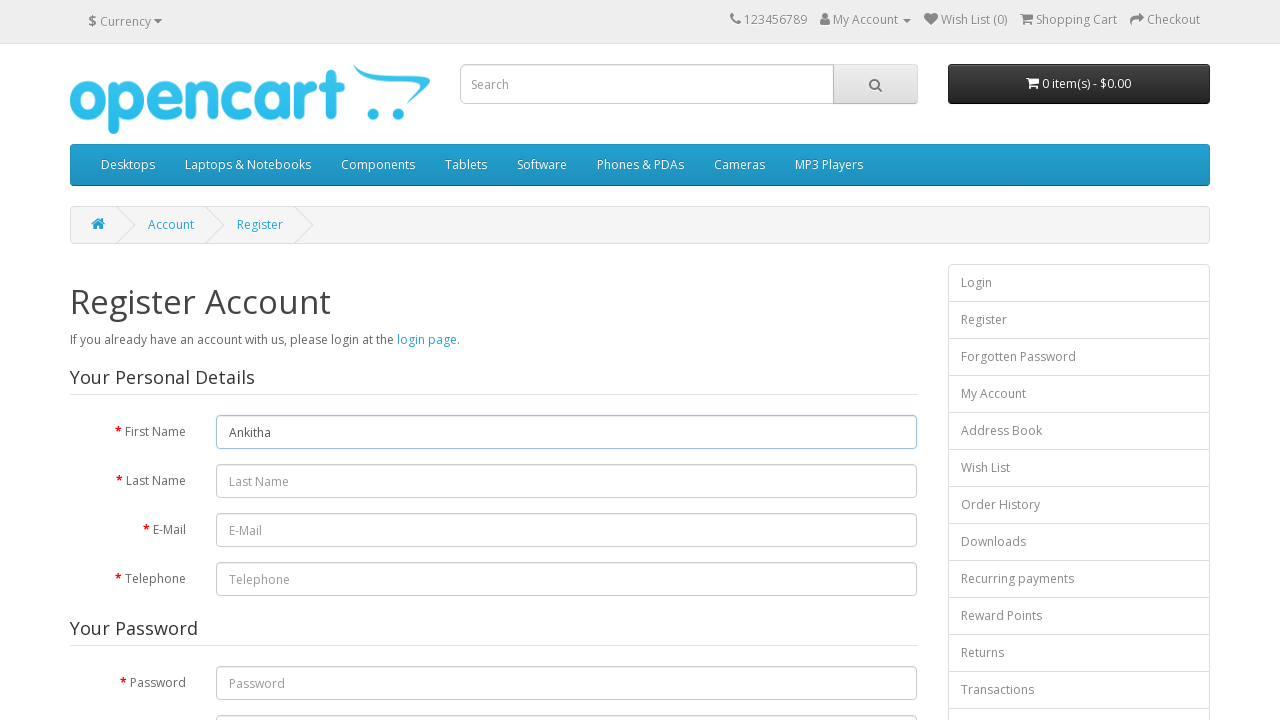

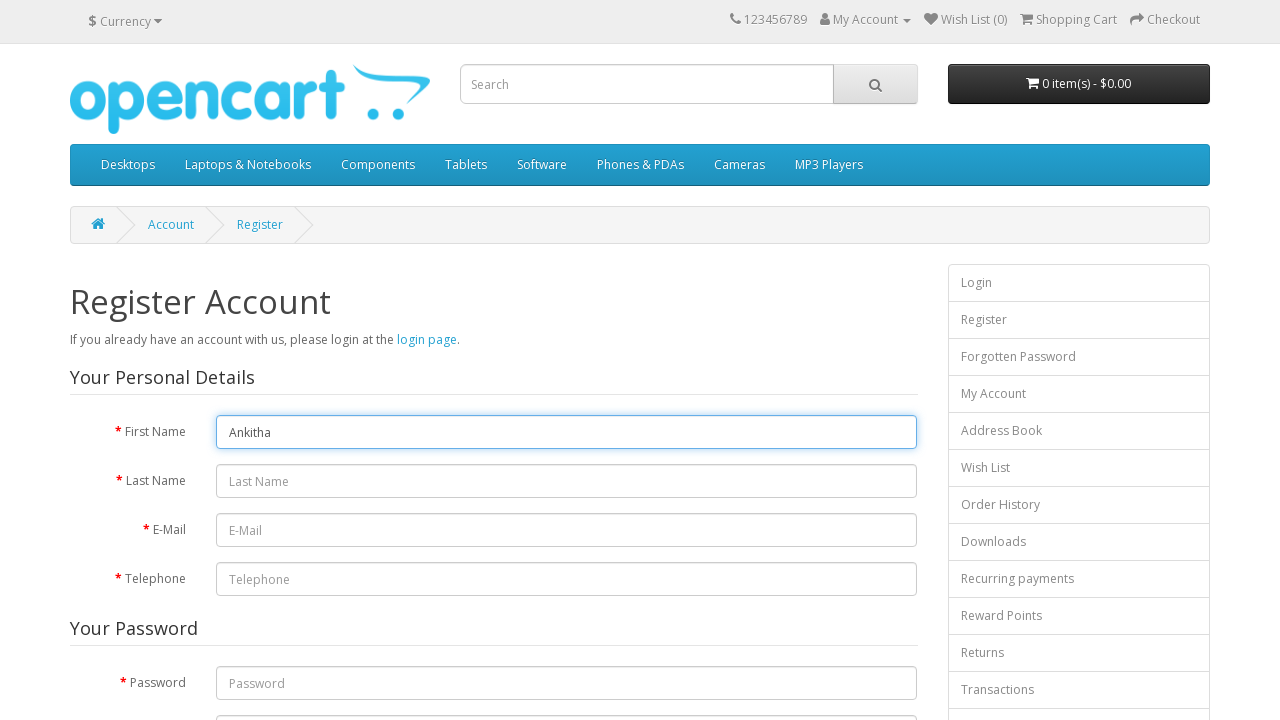